Tests browser window handling by clicking a button that opens a new window, switching to it, and verifying content in the new window

Starting URL: https://demoqa.com/browser-windows

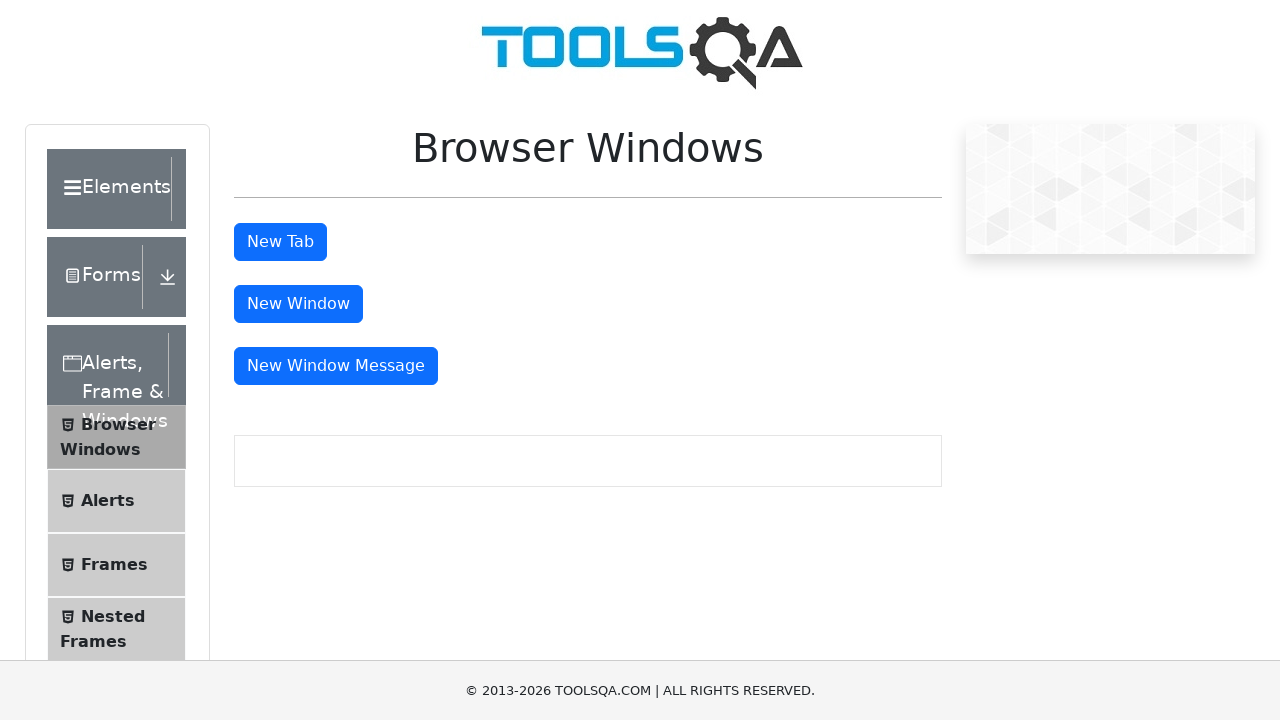

Clicked 'New Window' button to open a new browser window at (298, 304) on #windowButton
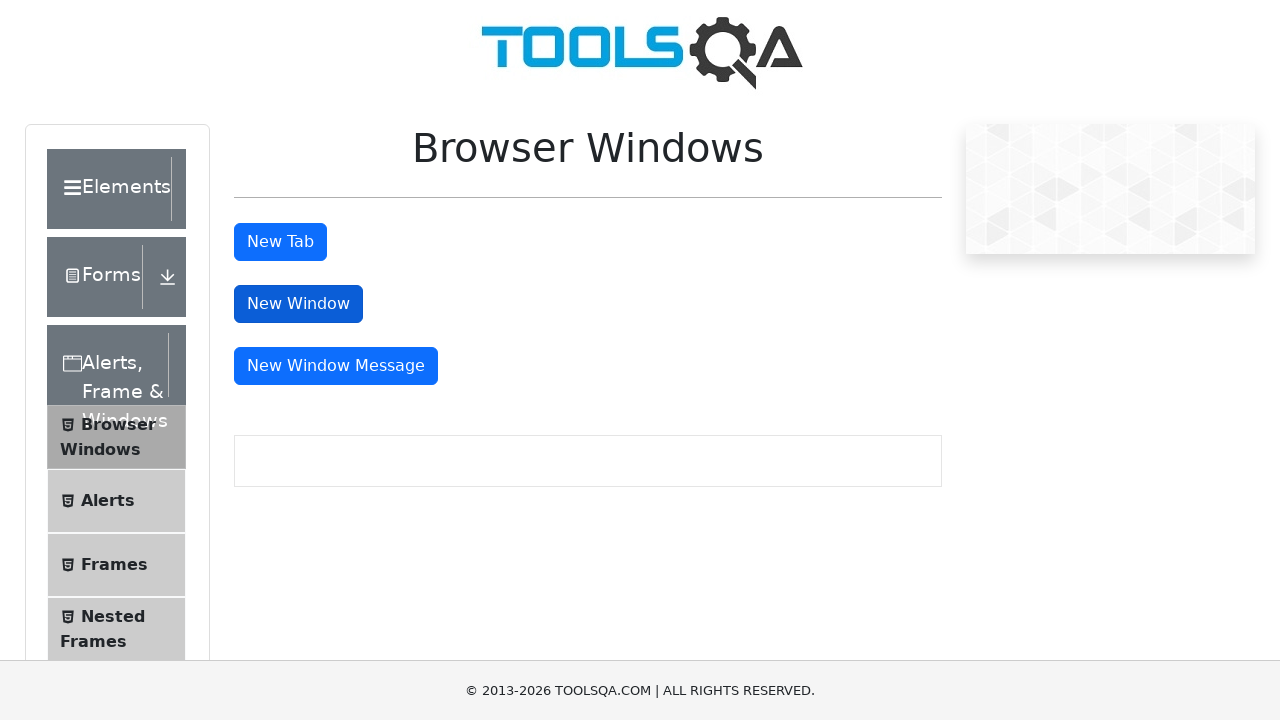

Captured the new window page object
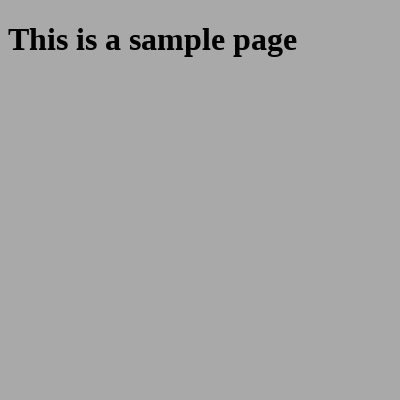

Waited for new window page to fully load
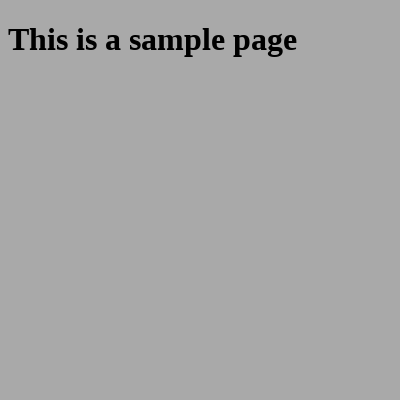

Retrieved heading text from new window: 'This is a sample page'
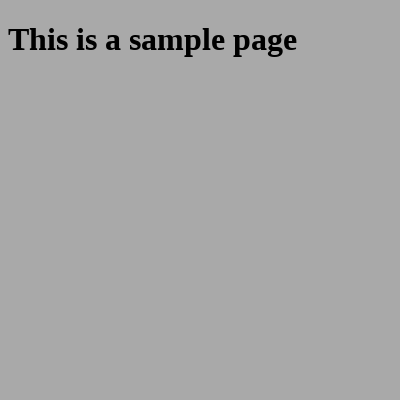

Closed the new window
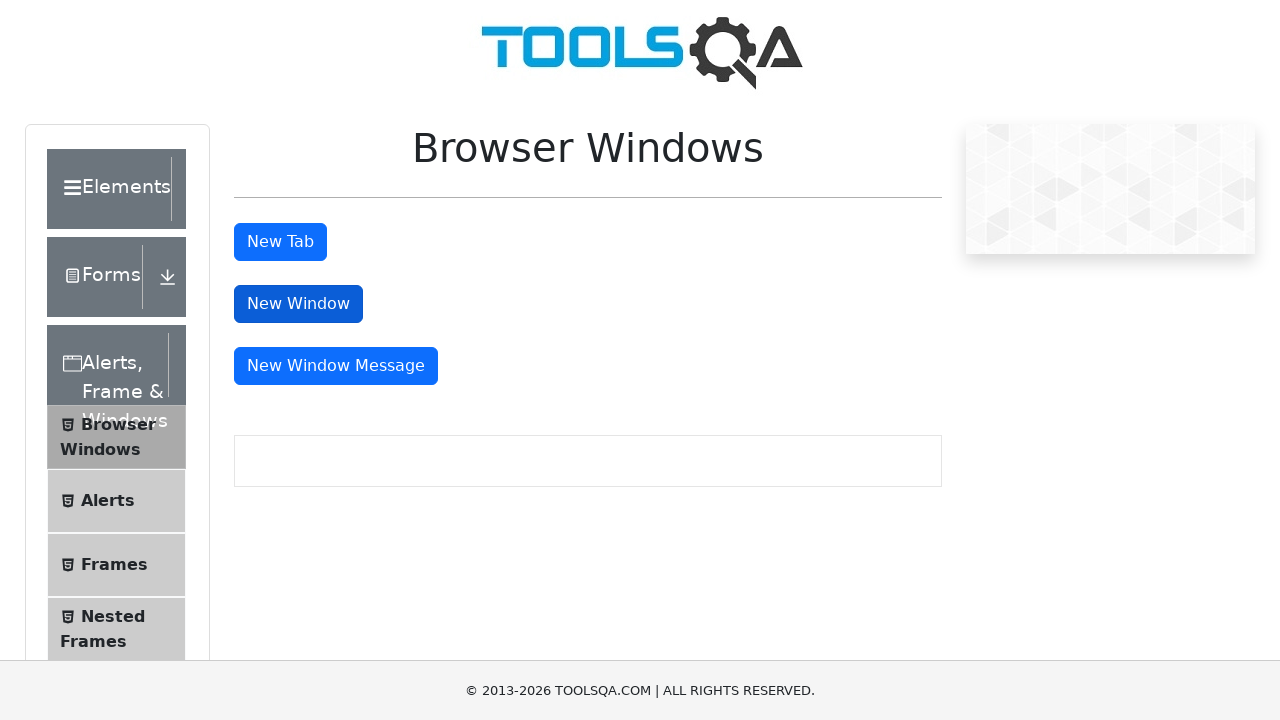

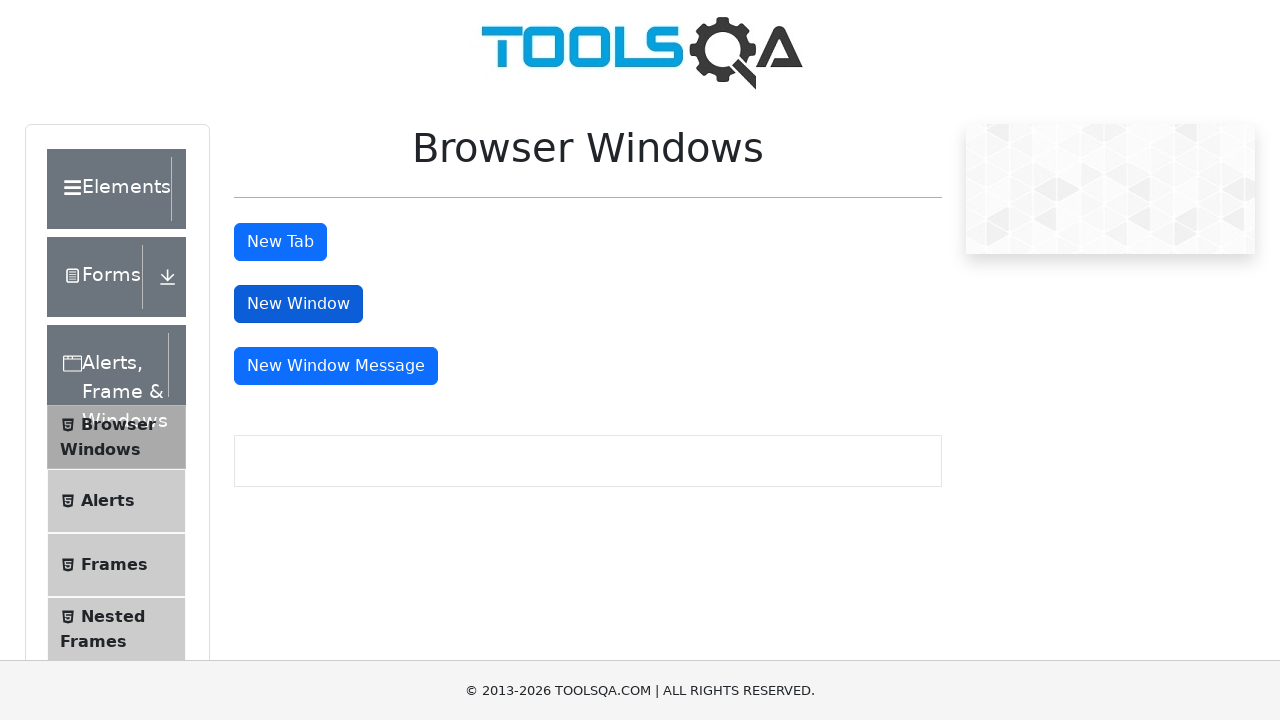